Tests explicit wait functionality by clicking a timer button and waiting for a WebDriver text element to become visible

Starting URL: http://seleniumpractise.blogspot.in/2016/08/how-to-use-explicit-wait-in-selenium.html

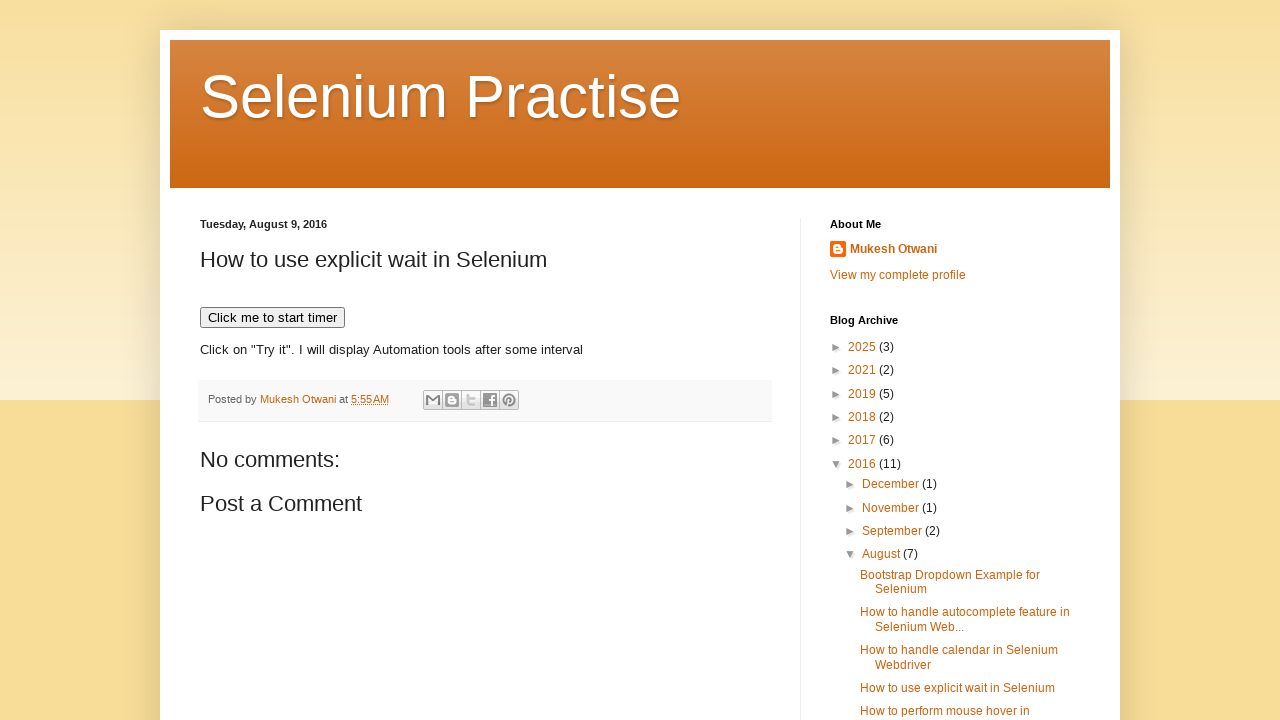

Navigated to explicit wait practice page
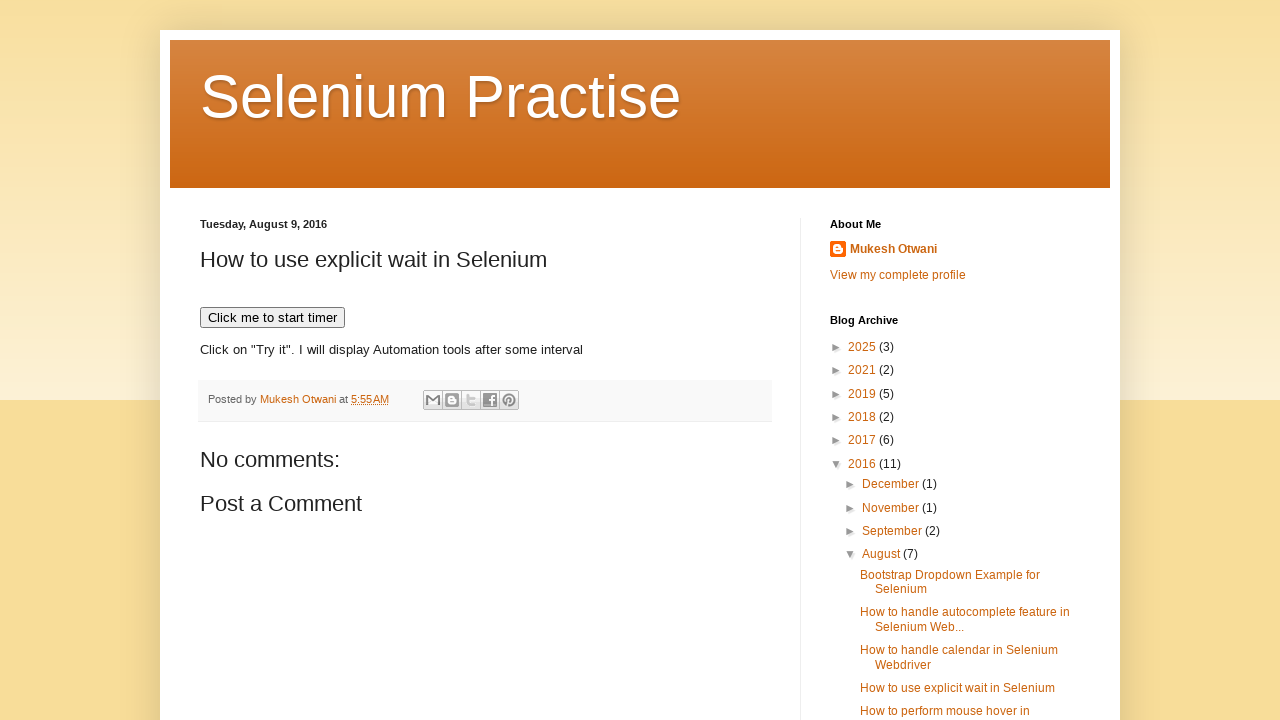

Clicked timer button to start countdown at (272, 318) on xpath=//button[text()='Click me to start timer']
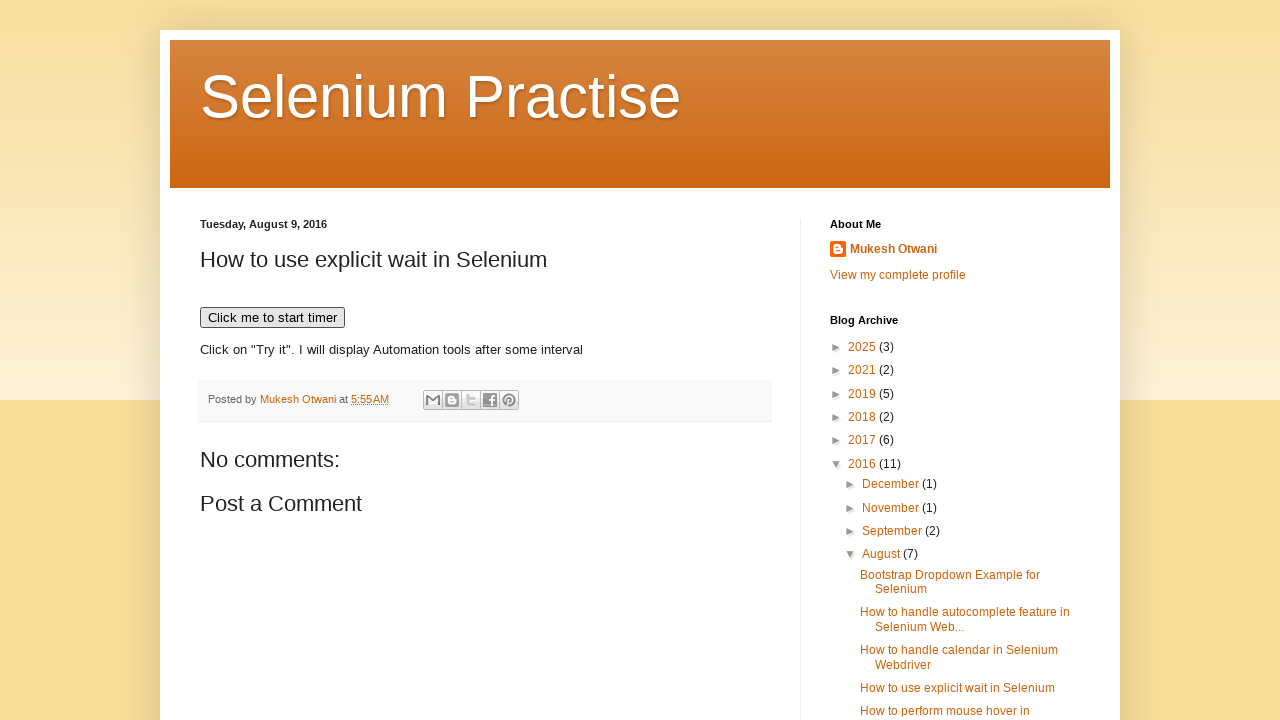

WebDriver text element became visible after explicit wait
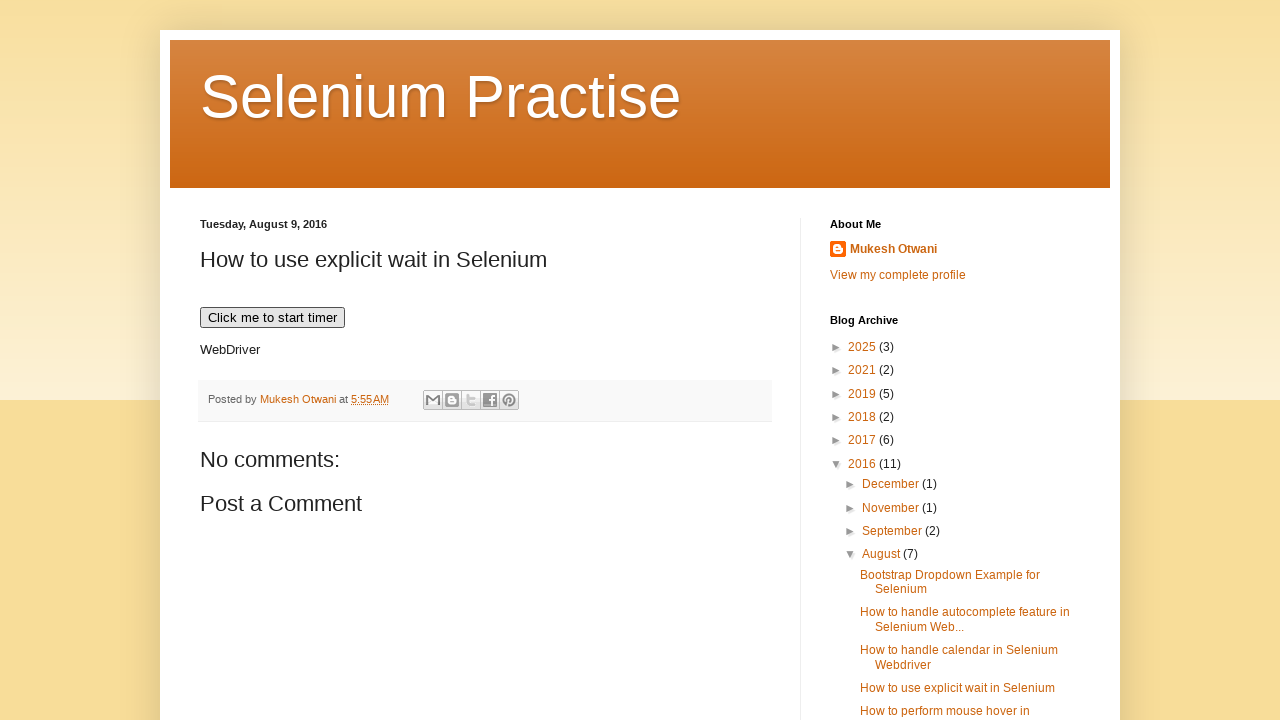

Verified that WebDriver element is visible
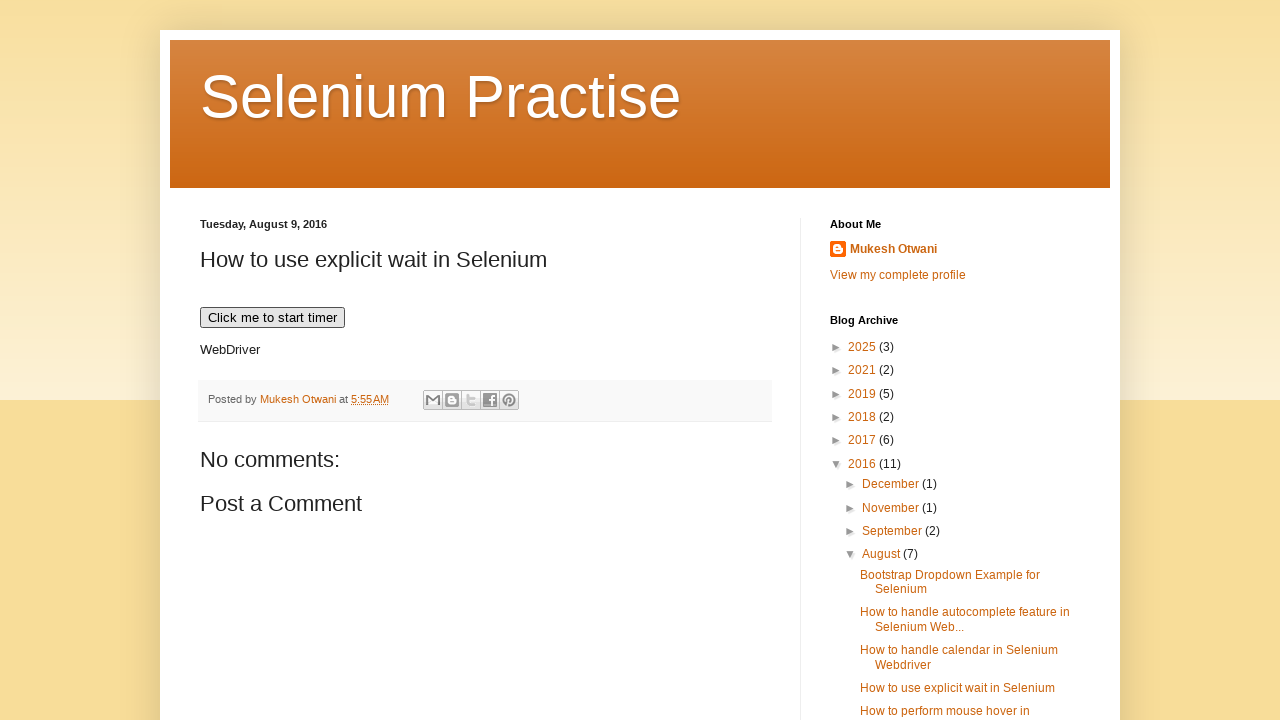

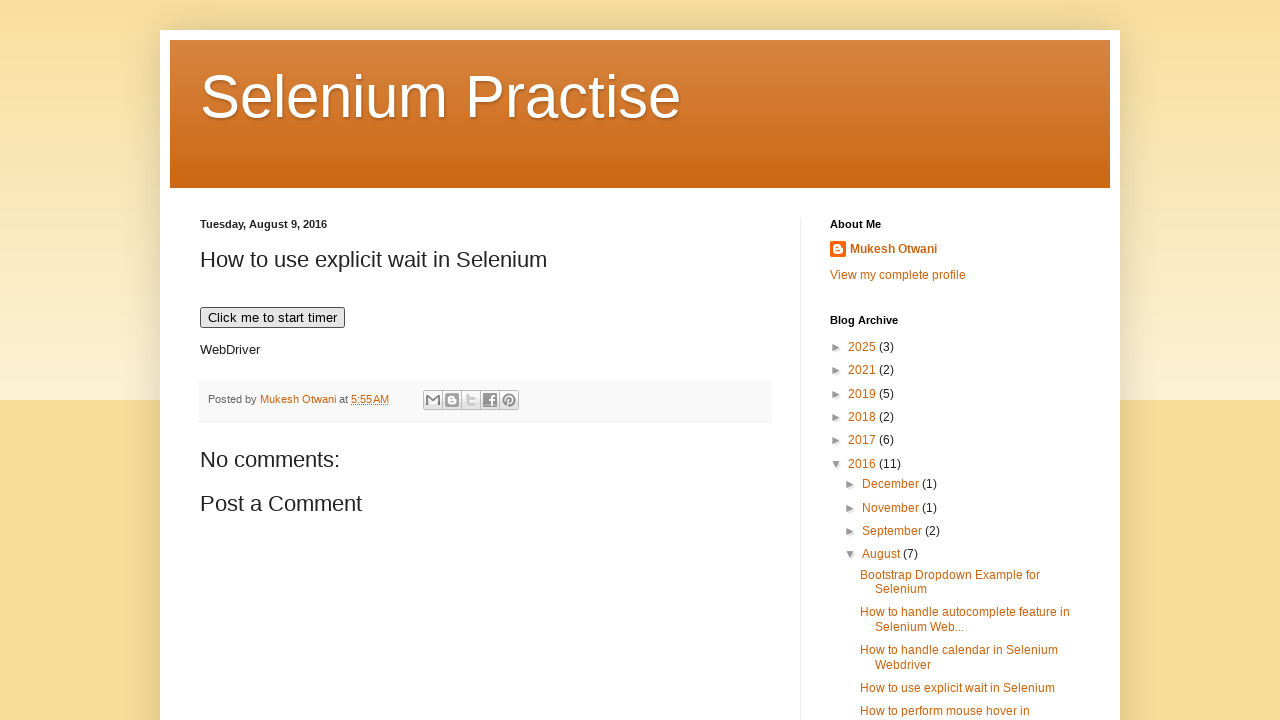